Tests A/B test opt-out by adding an opt-out cookie before navigating to the split test page, then verifying the page shows "No A/B Test"

Starting URL: http://the-internet.herokuapp.com

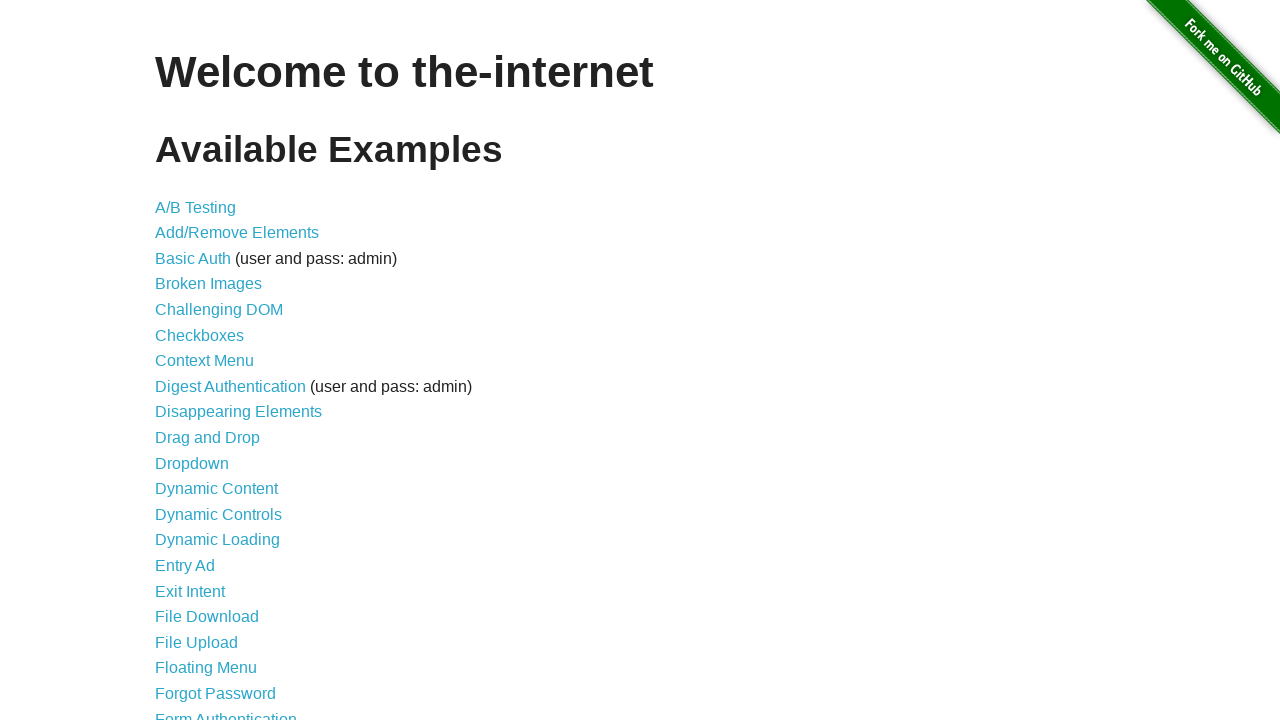

Added optimizelyOptOut cookie with value 'true' to opt out of A/B test
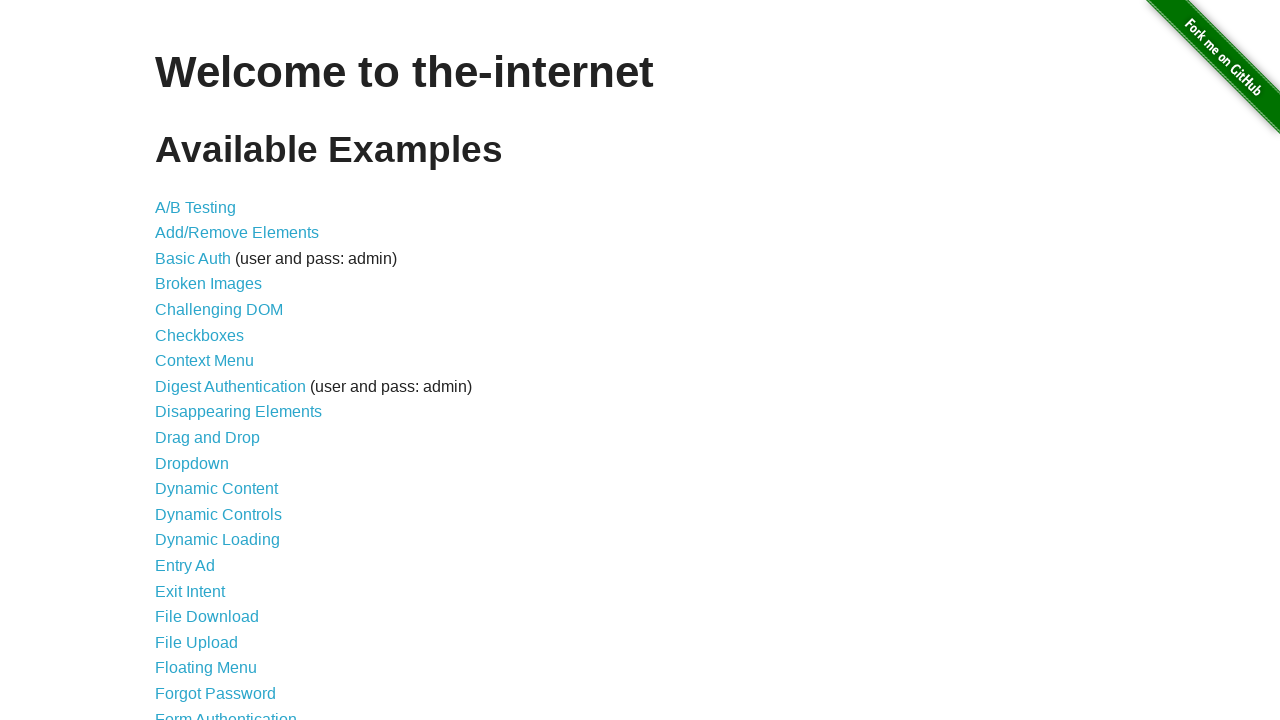

Navigated to A/B test page at http://the-internet.herokuapp.com/abtest
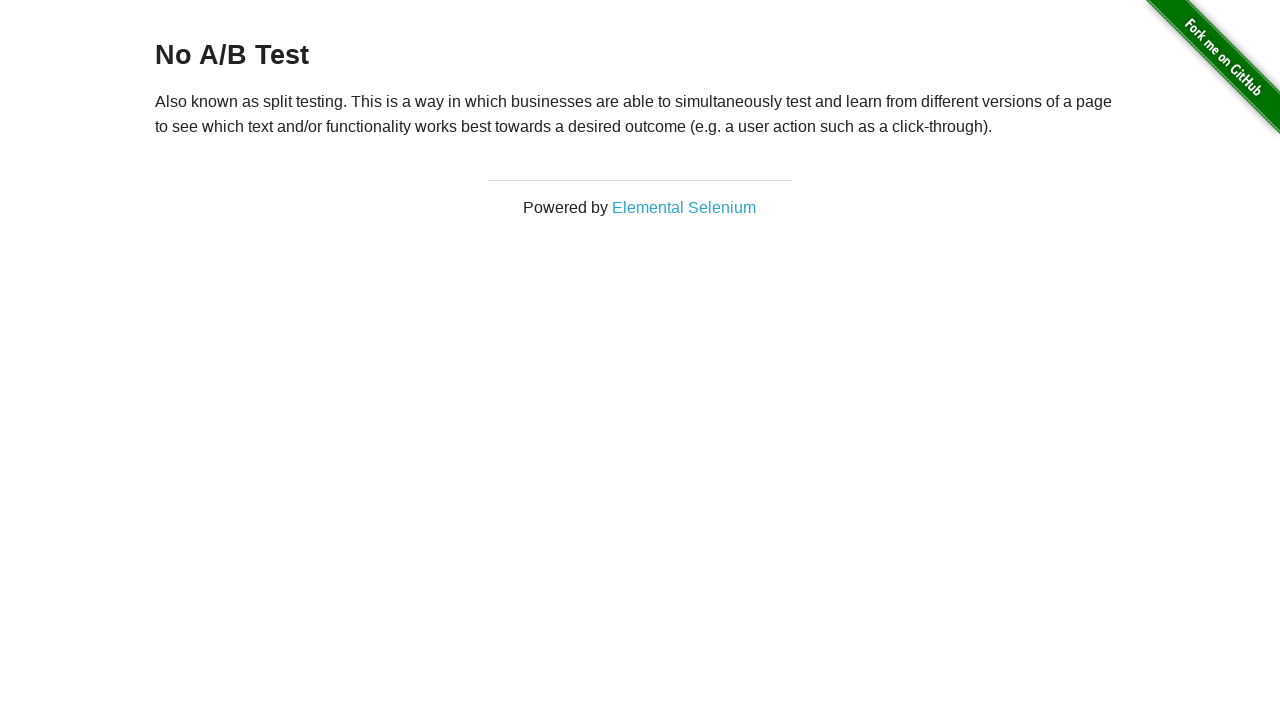

Retrieved heading text from h3 element
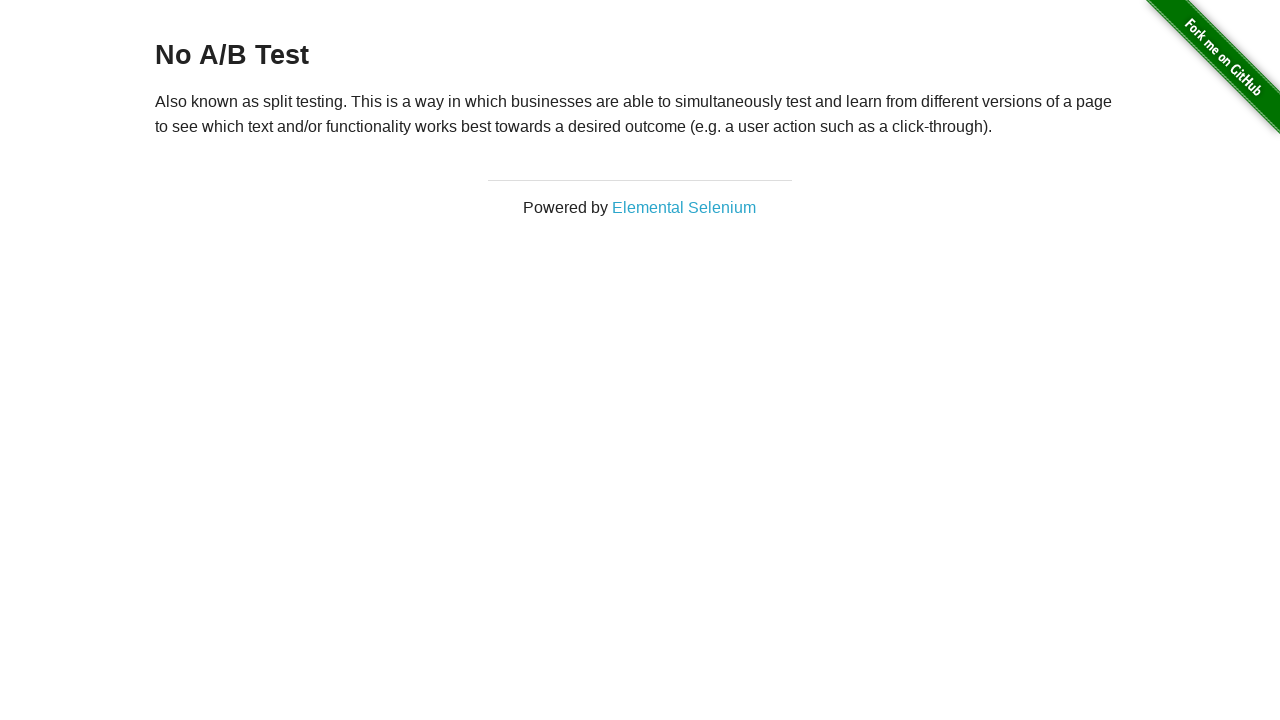

Verified heading text equals 'No A/B Test' - A/B test opt-out successful
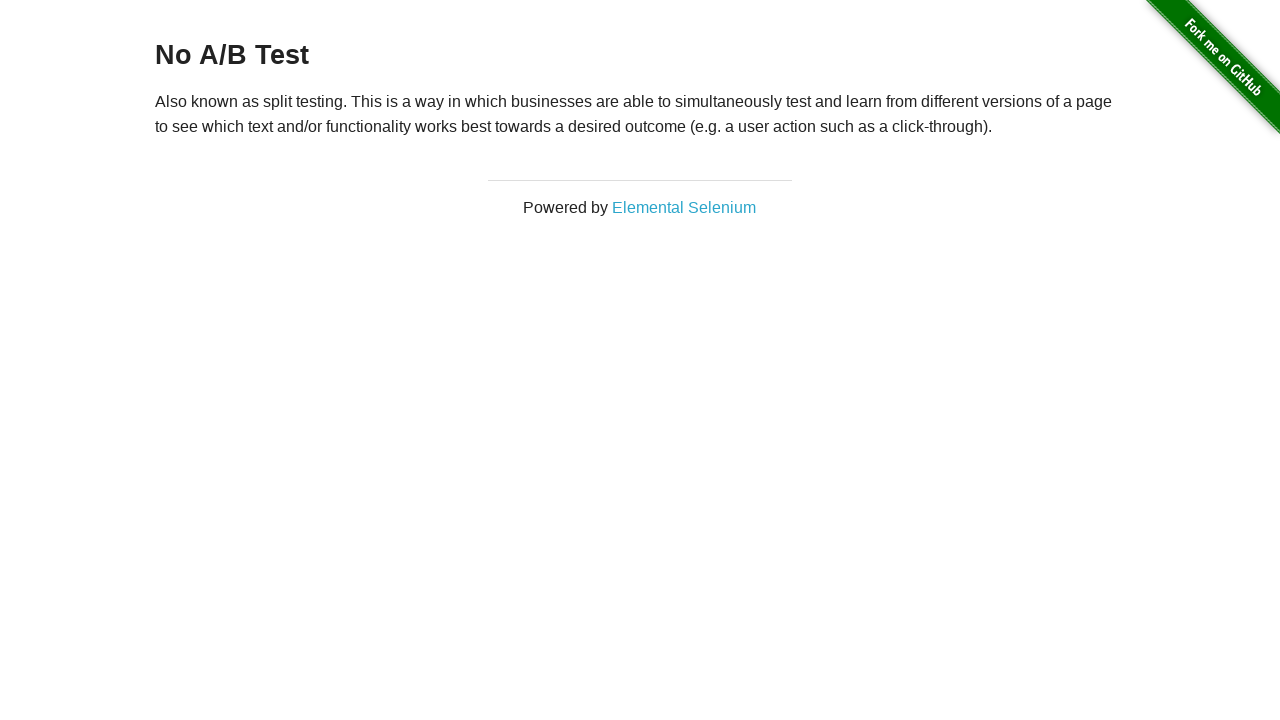

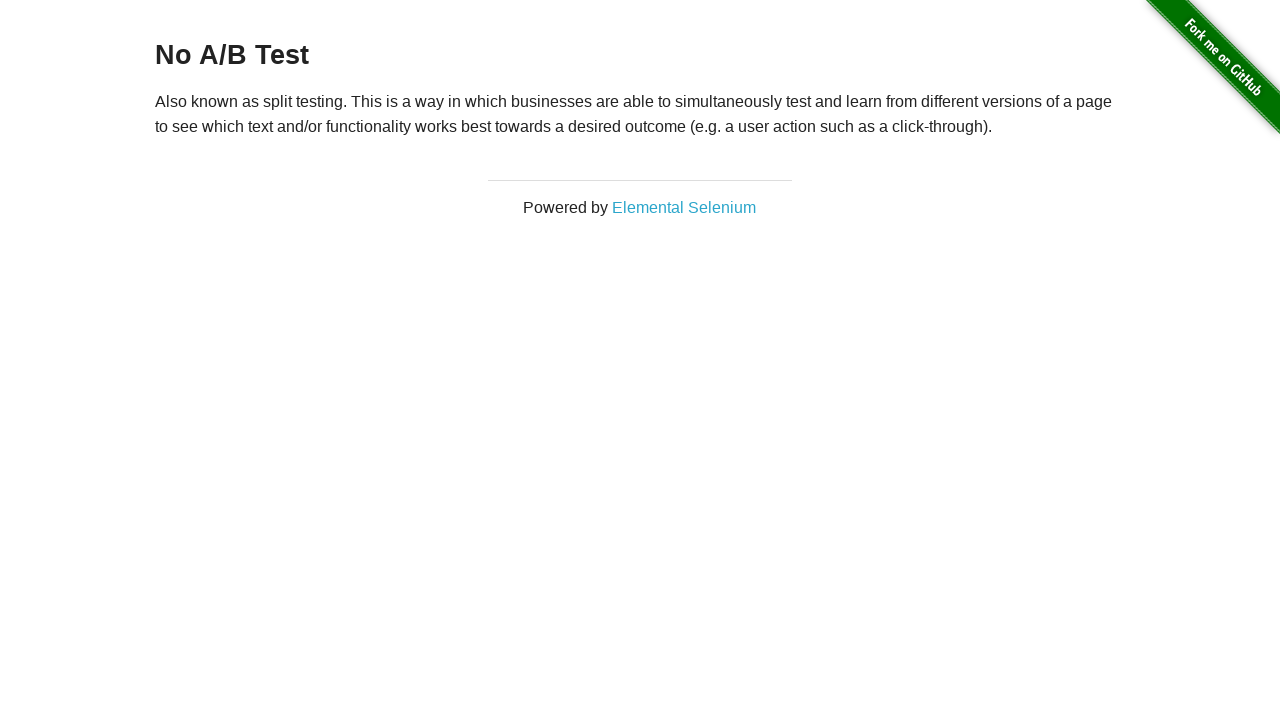